Tests filling in the first name field on a registration form to verify form input functionality

Starting URL: https://naveenautomationlabs.com/opencart/index.php?route=account/register

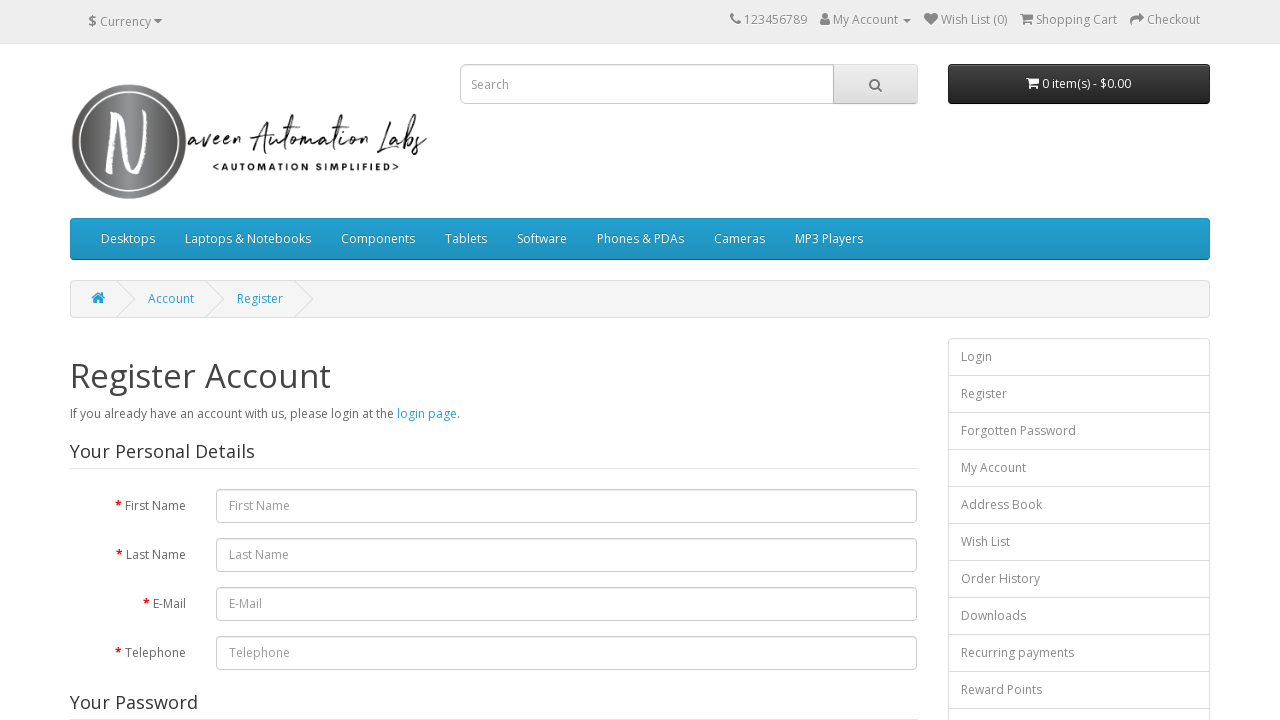

Navigated to OpenCart registration page
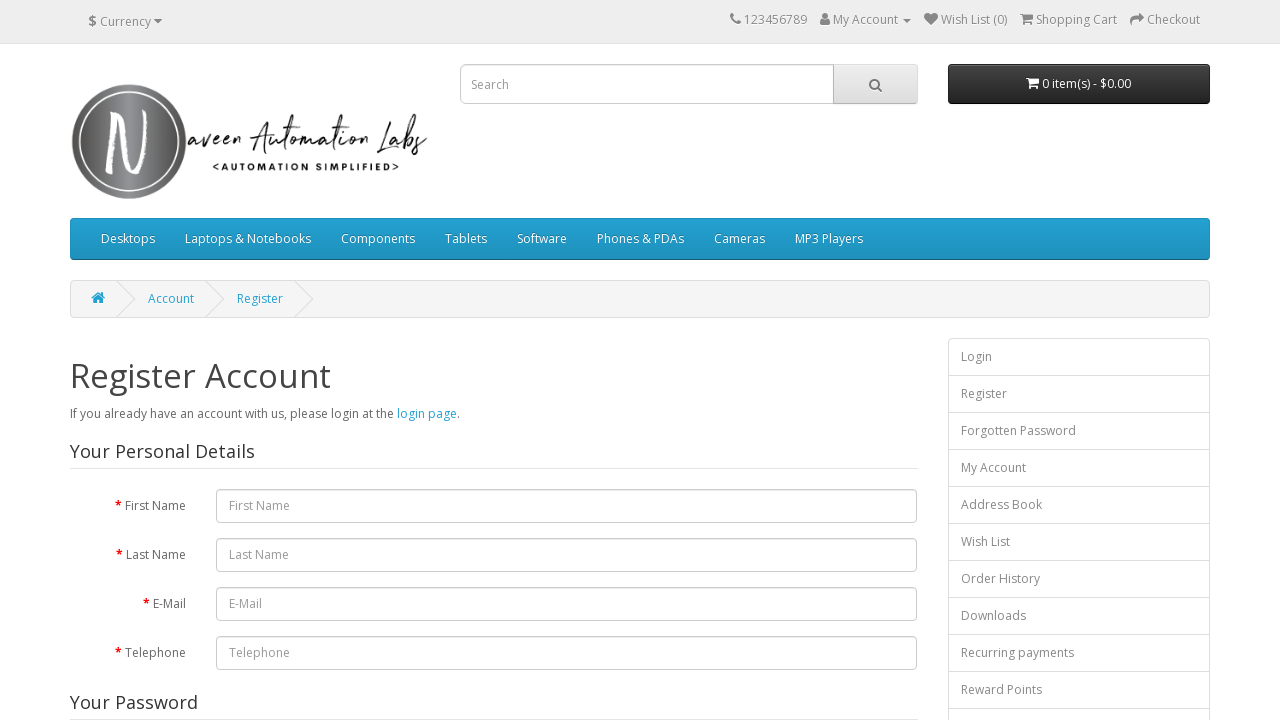

Filled first name field with 'Mreenal' on #input-firstname
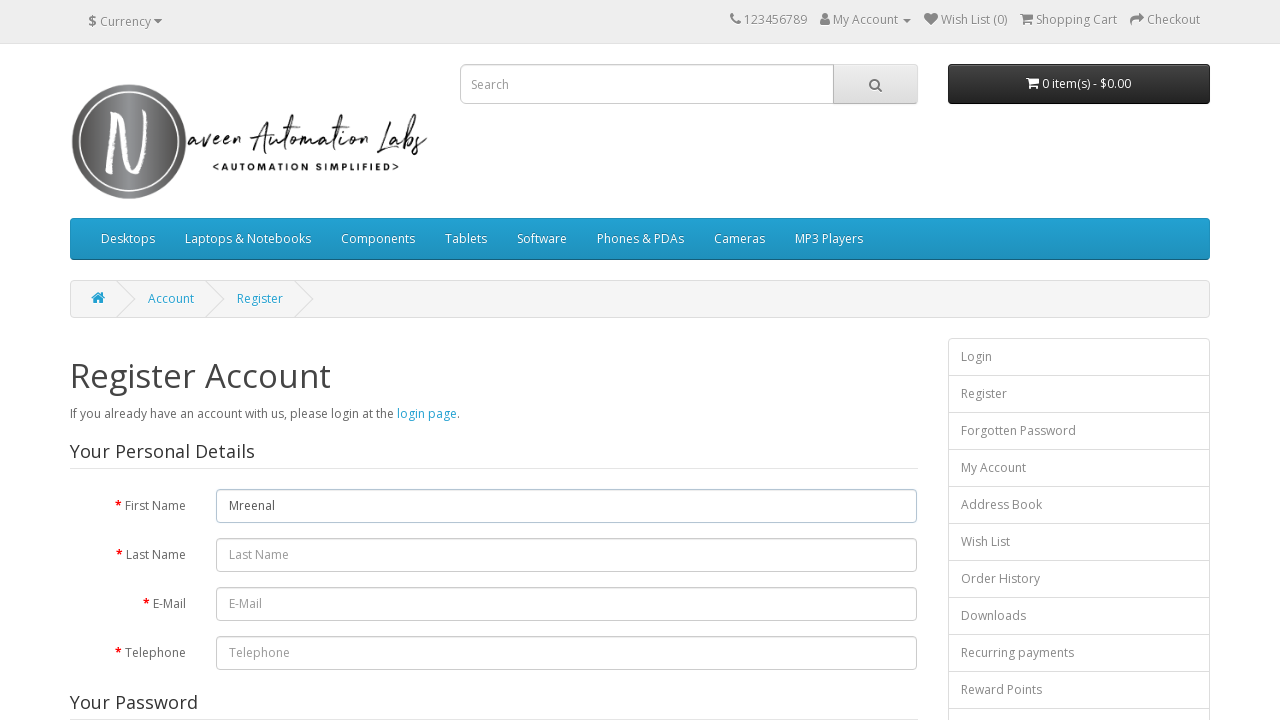

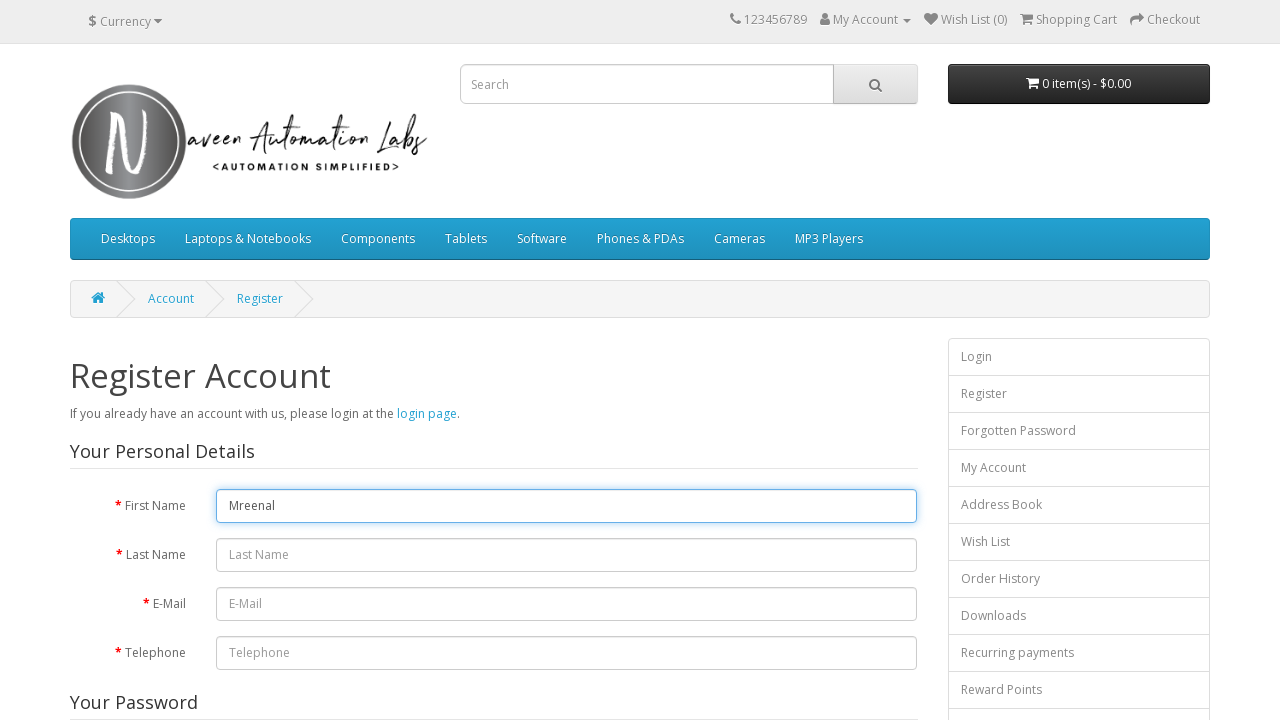